Clicks the Menu link on the Widgets page to navigate to the Menu section

Starting URL: https://demoqa.com/widgets

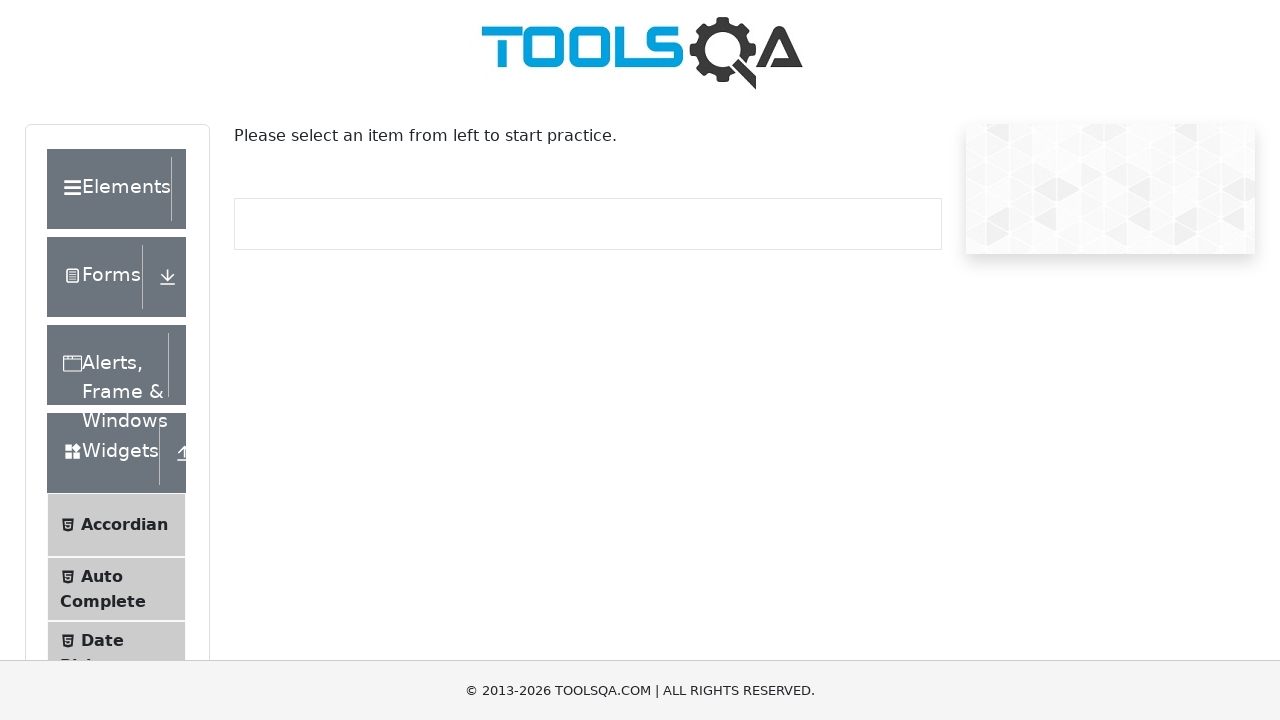

Clicked Menu link on Widgets page at (105, 361) on text=Menu
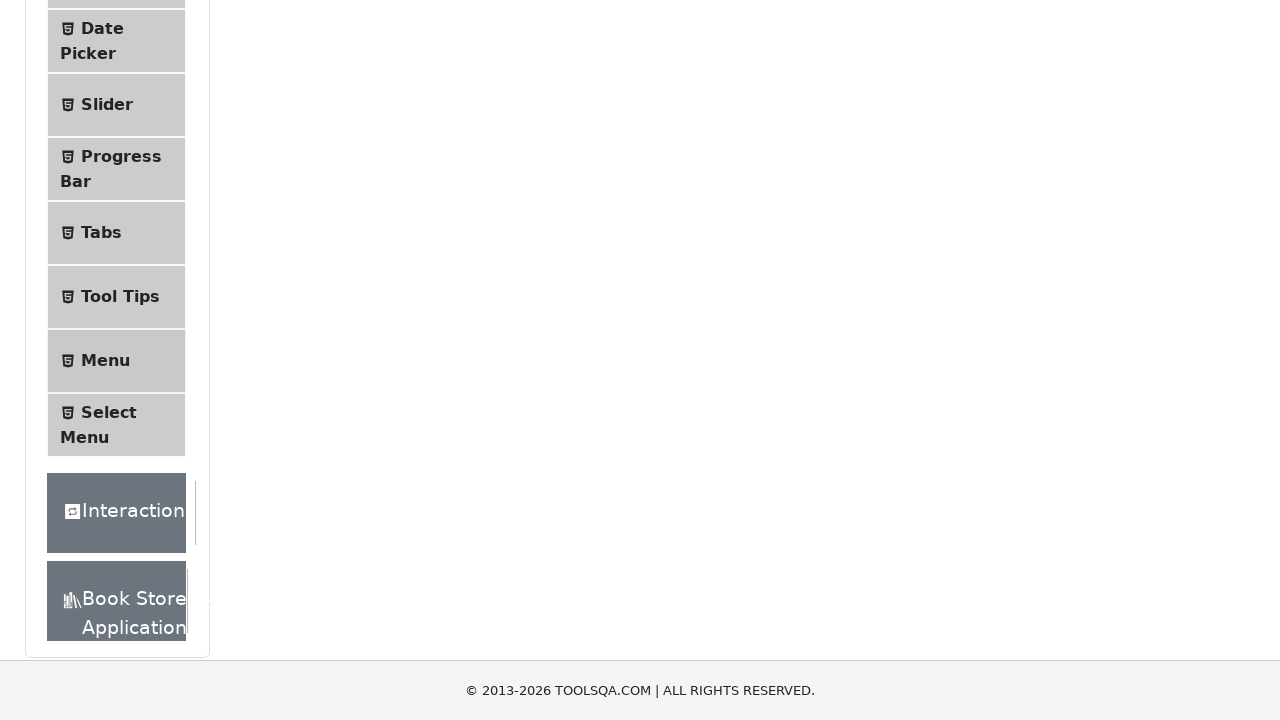

Successfully navigated to Menu page
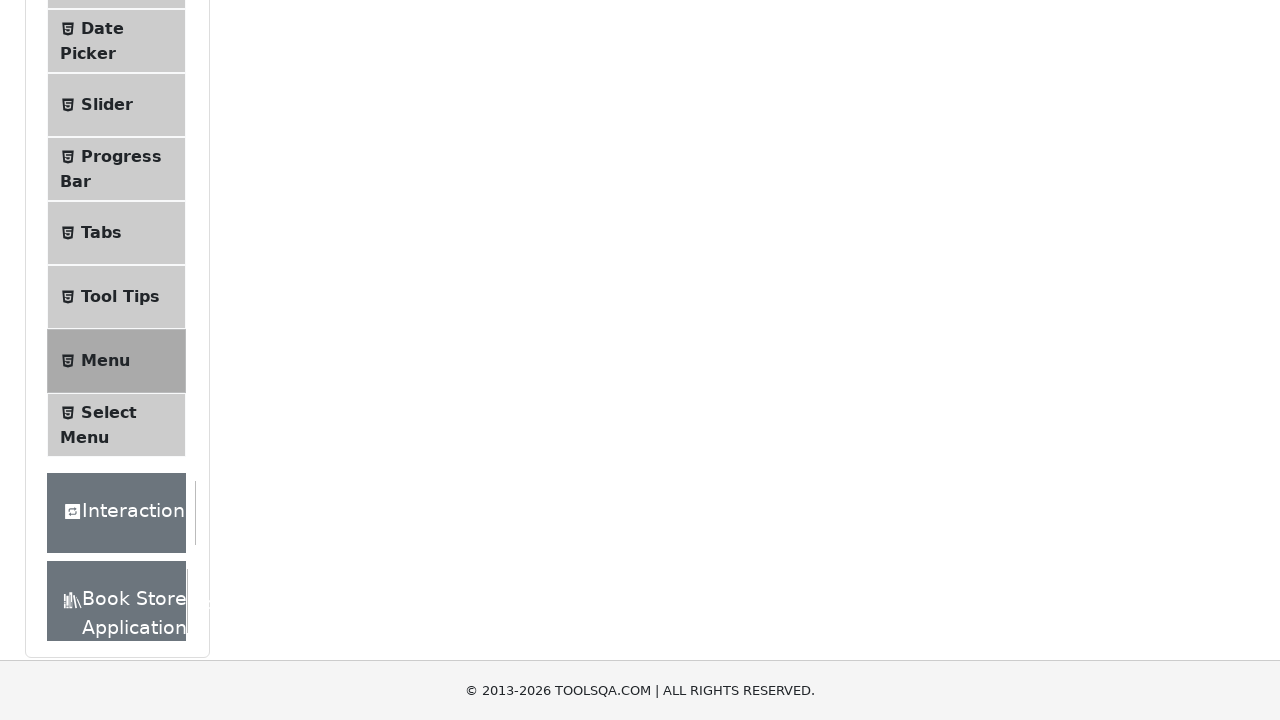

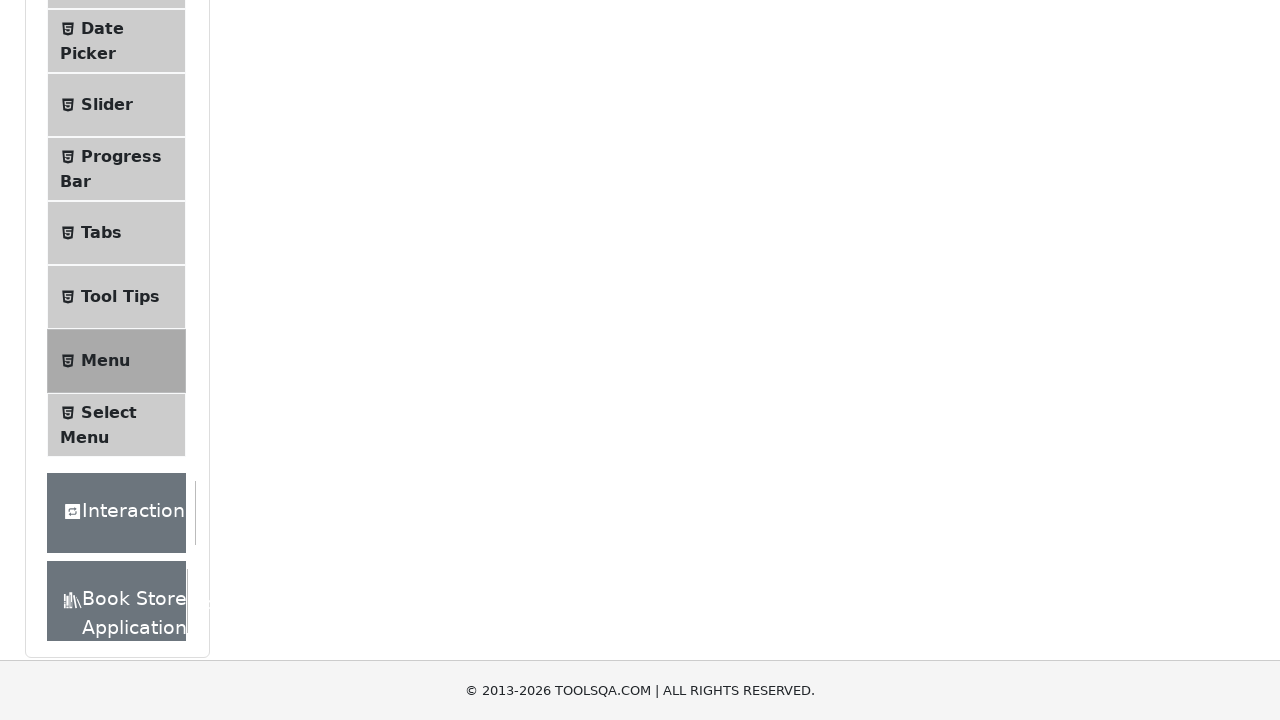